Tests navigation to the projects section by clicking the projects button in the navigation bar

Starting URL: https://mrjohn5on.github.io

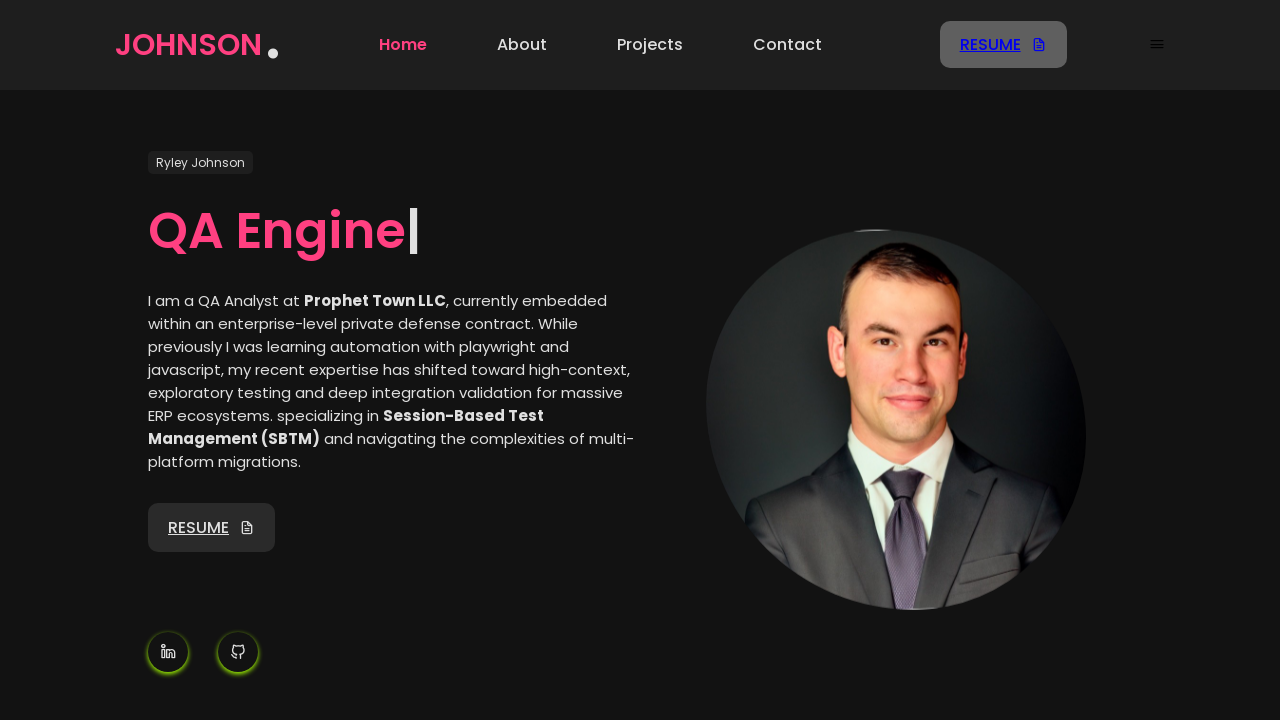

Clicked projects button in navigation bar at (650, 45) on a[href="#projects"], [data-testid="projects-button"], nav >> text=Projects
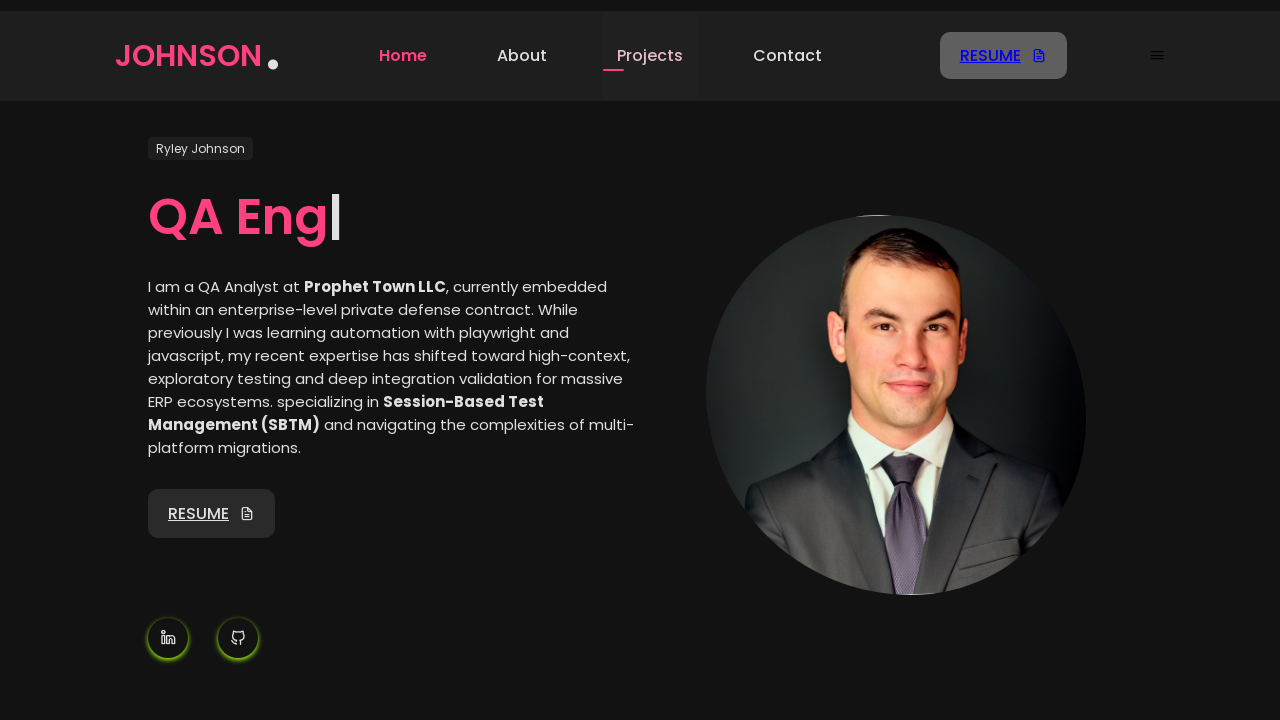

Successfully navigated to projects section
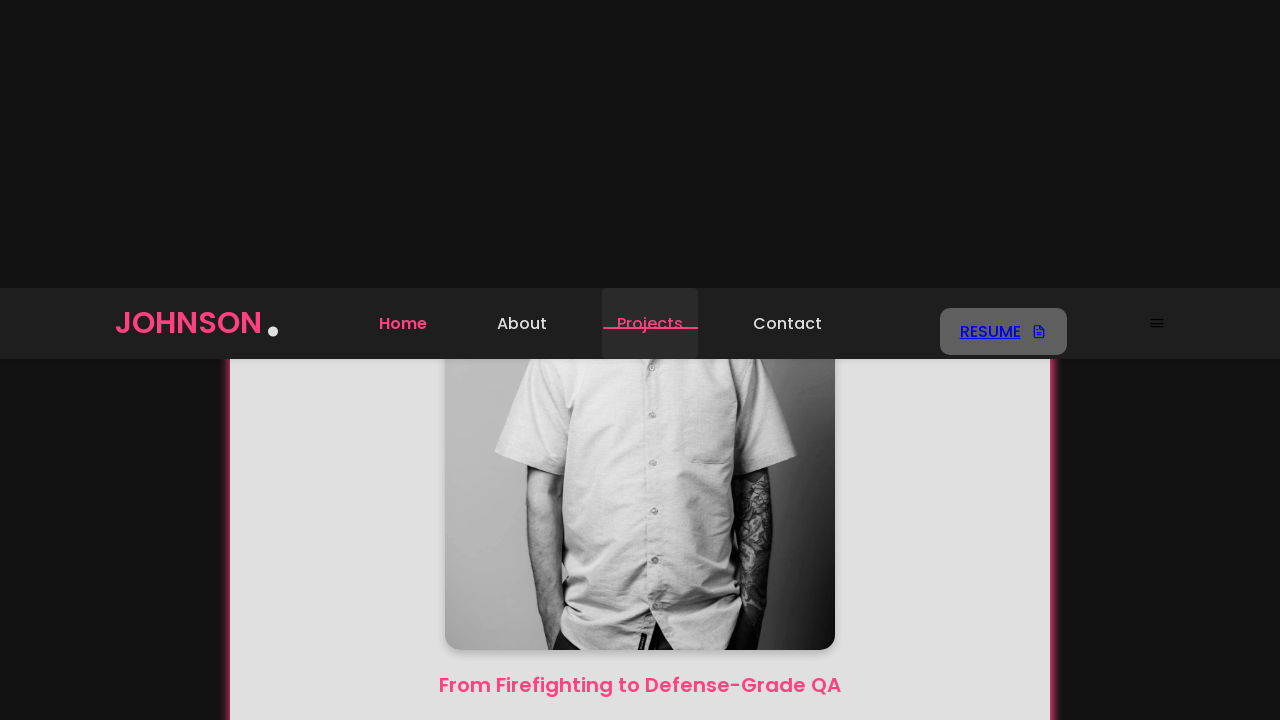

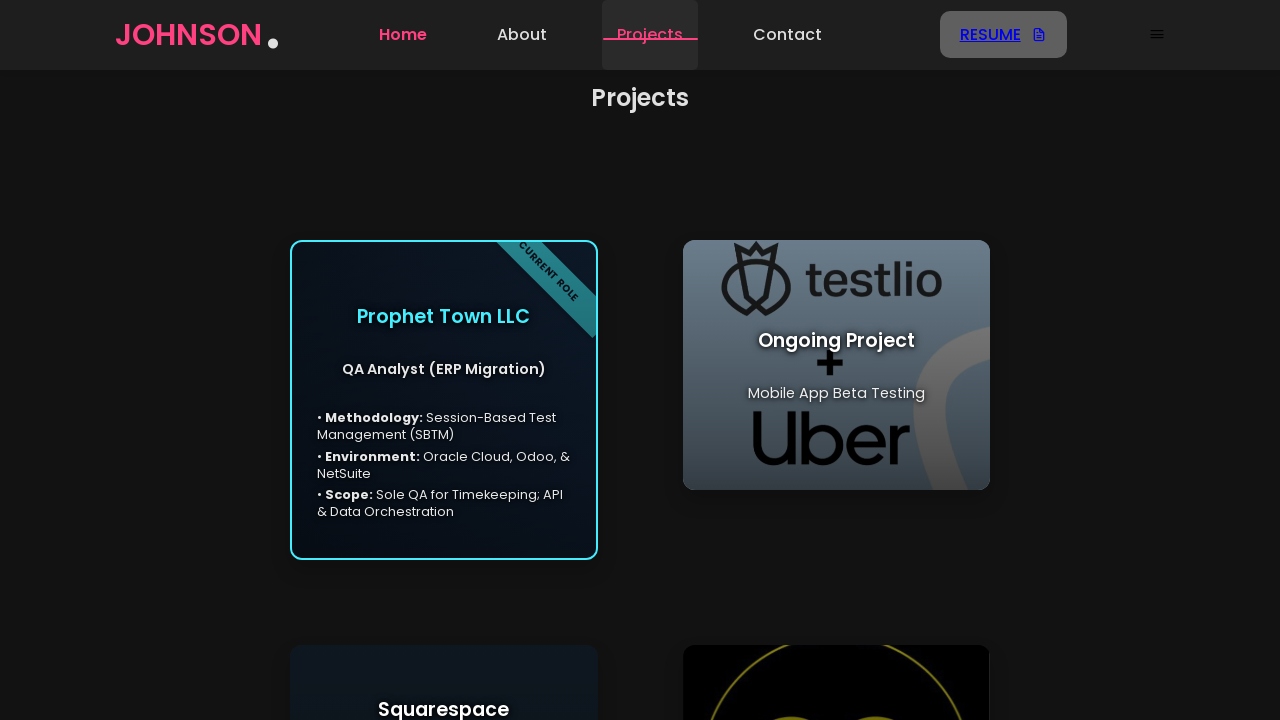